Tests radio button and checkbox selection on a practice form by toggling between gender options and profession options

Starting URL: https://awesomeqa.com/practice.html

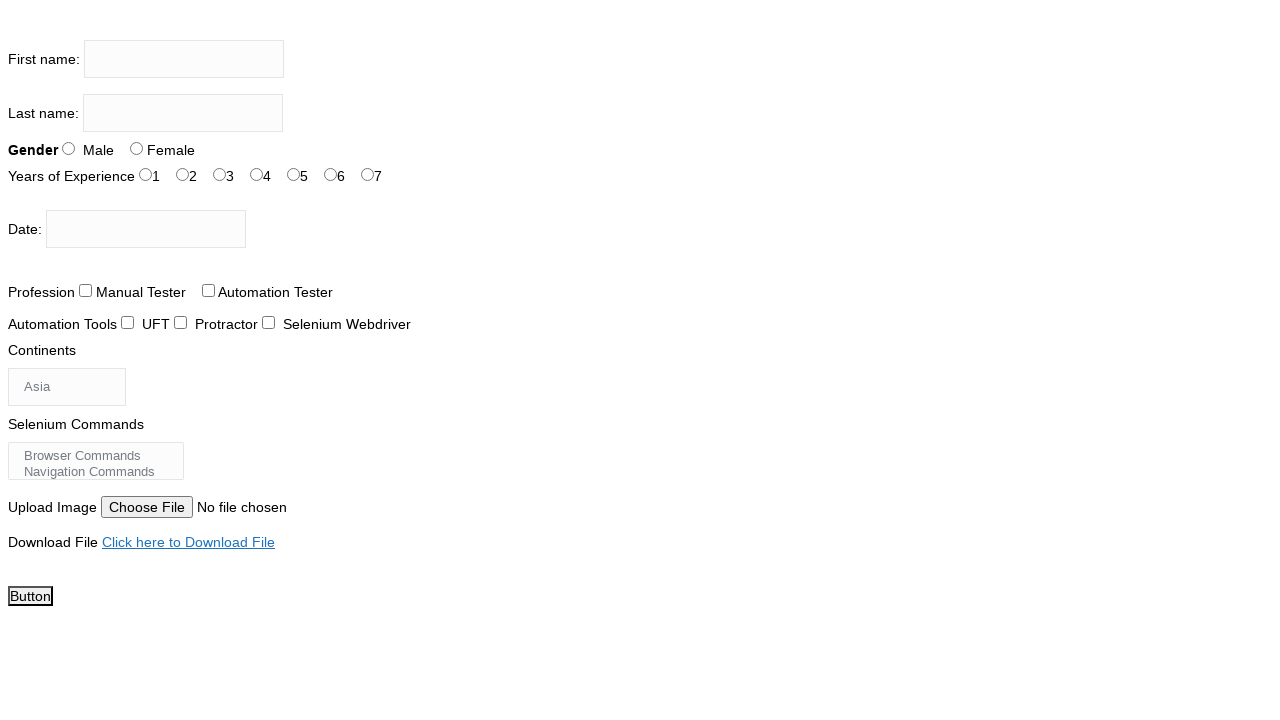

Selected female radio button at (136, 148) on (//input[@type='radio'])[2]
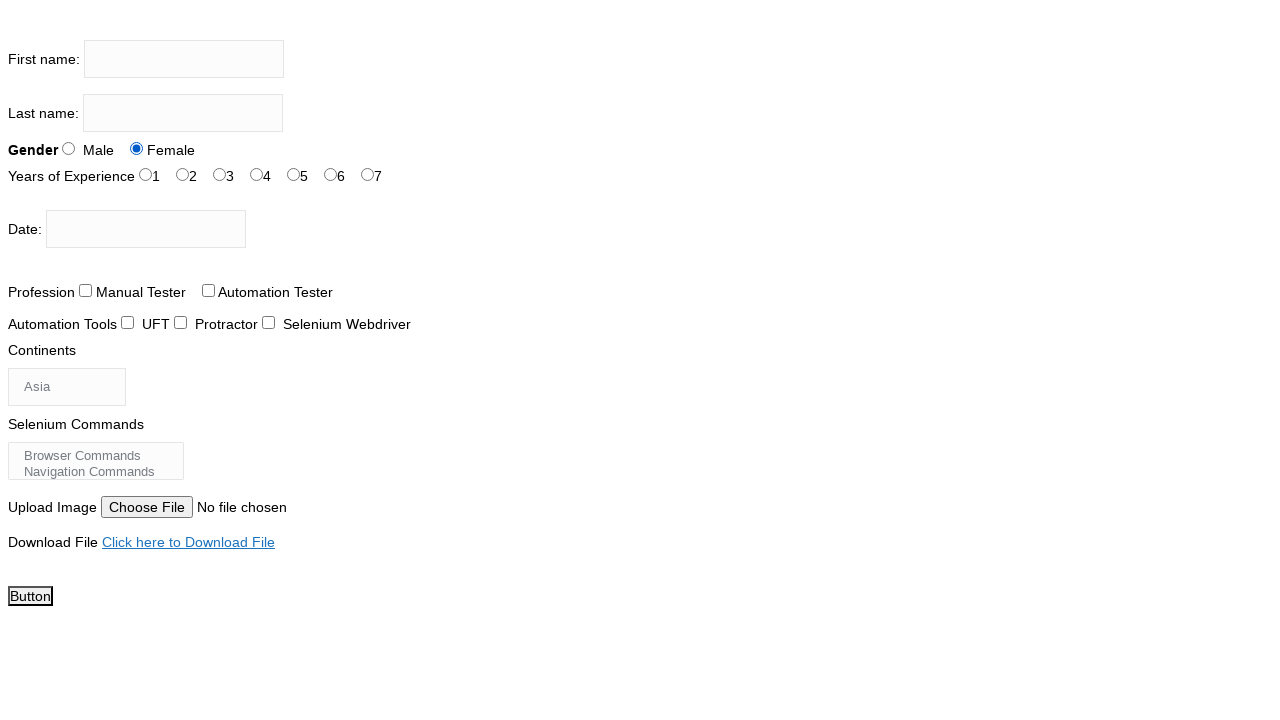

Selected male radio button at (68, 148) on (//input[@type='radio'])[1]
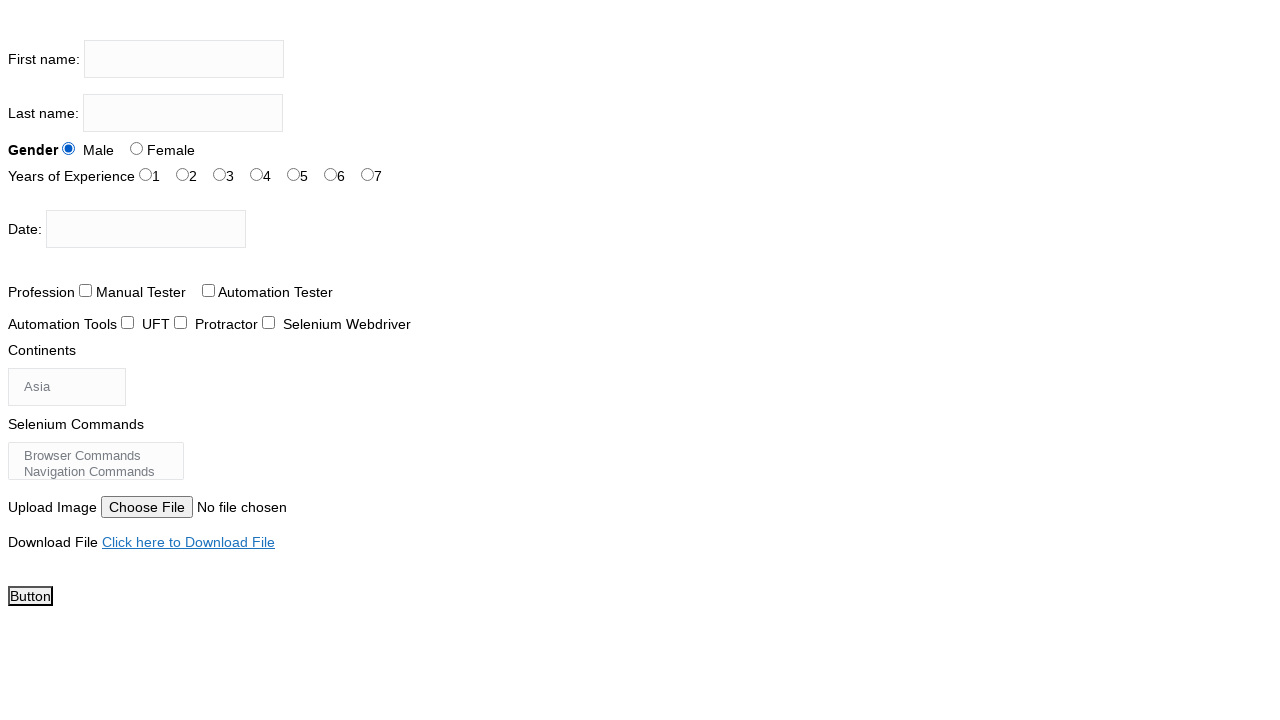

Selected Manual Tester checkbox at (86, 290) on input[value='Manual Tester']
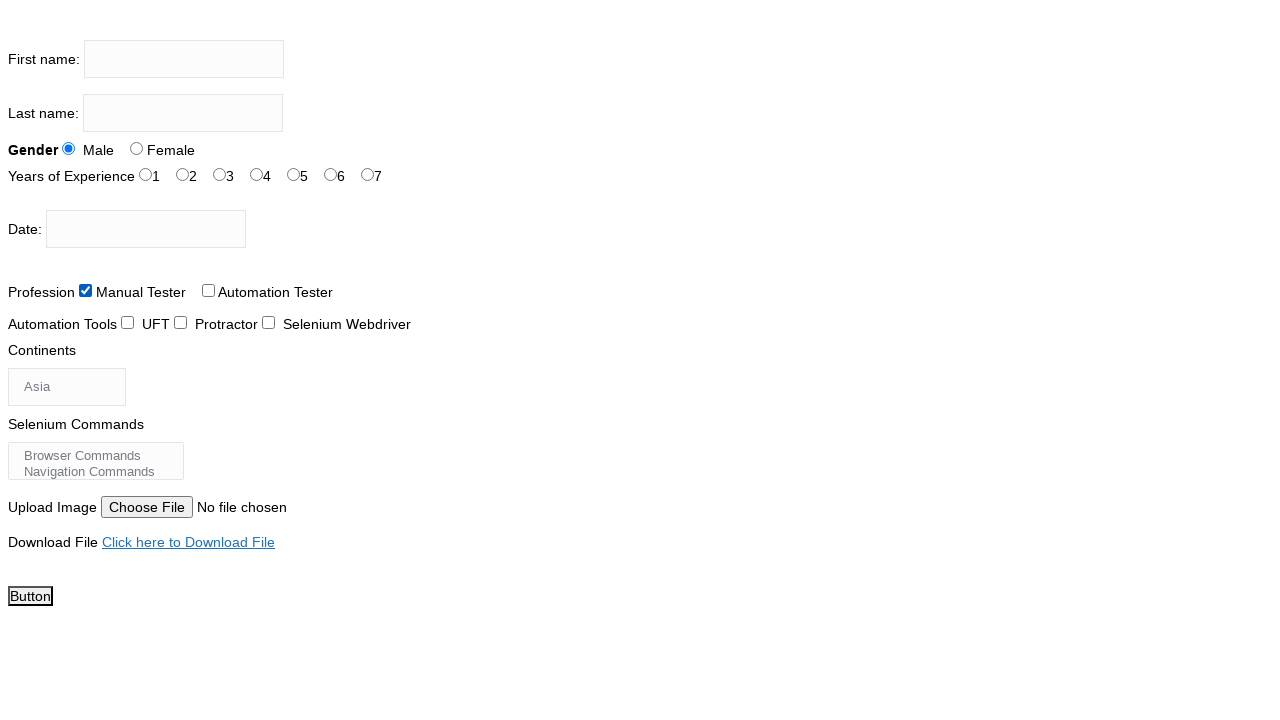

Selected Automation Tester checkbox at (208, 290) on input[value='Automation Tester']
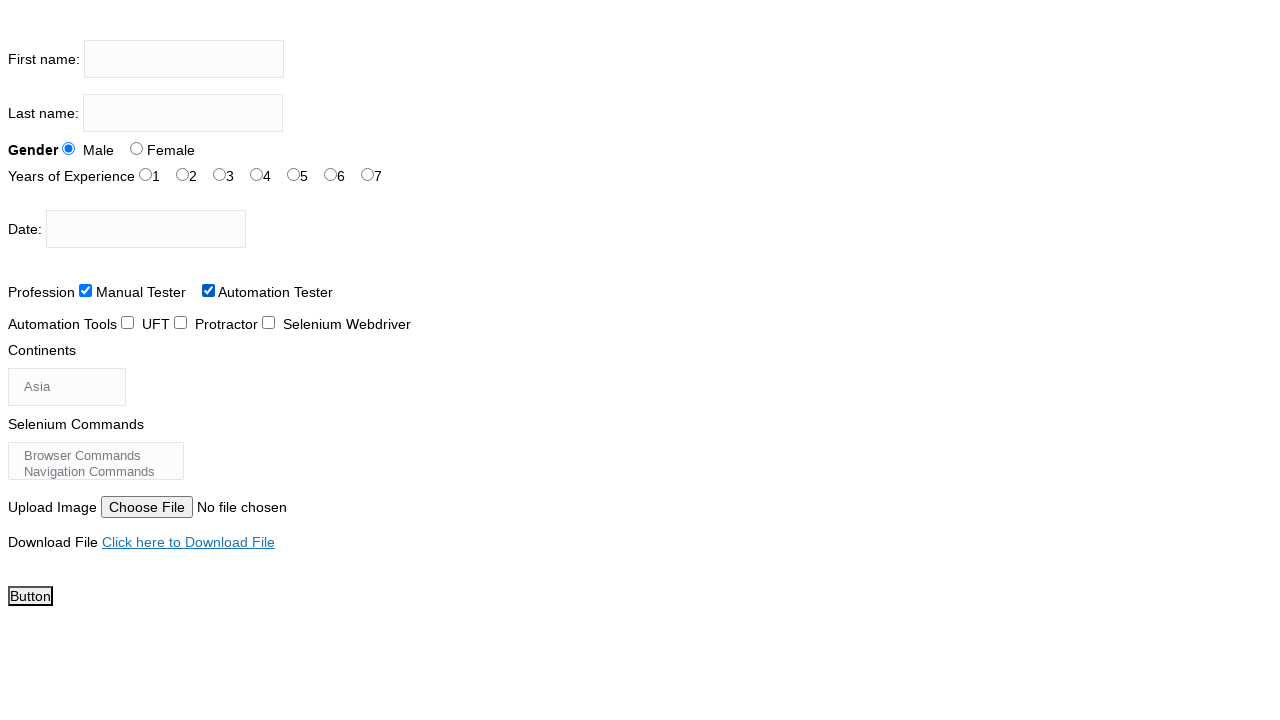

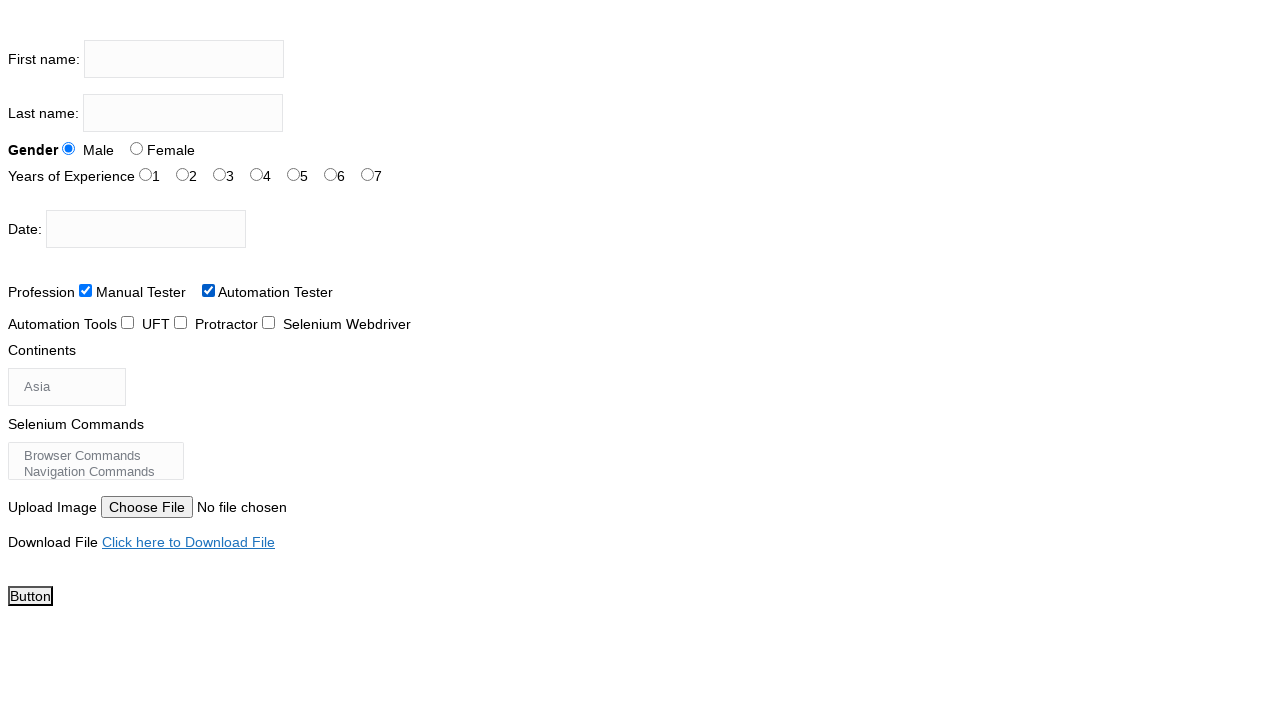